Tests dropdown functionality by verifying default selection and changing dropdown options to Option 1 and Option 2

Starting URL: https://theinternet.przyklady.javastart.pl/dropdown

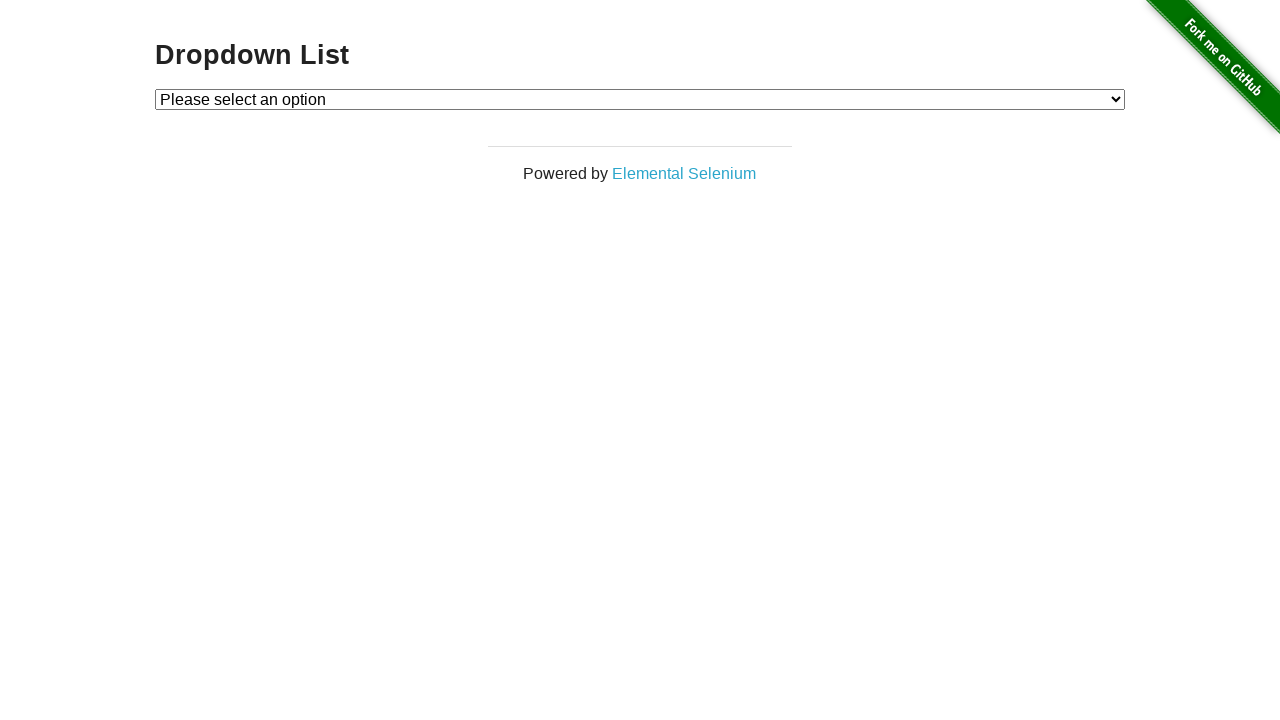

Verified default dropdown selection is 'Please select an option'
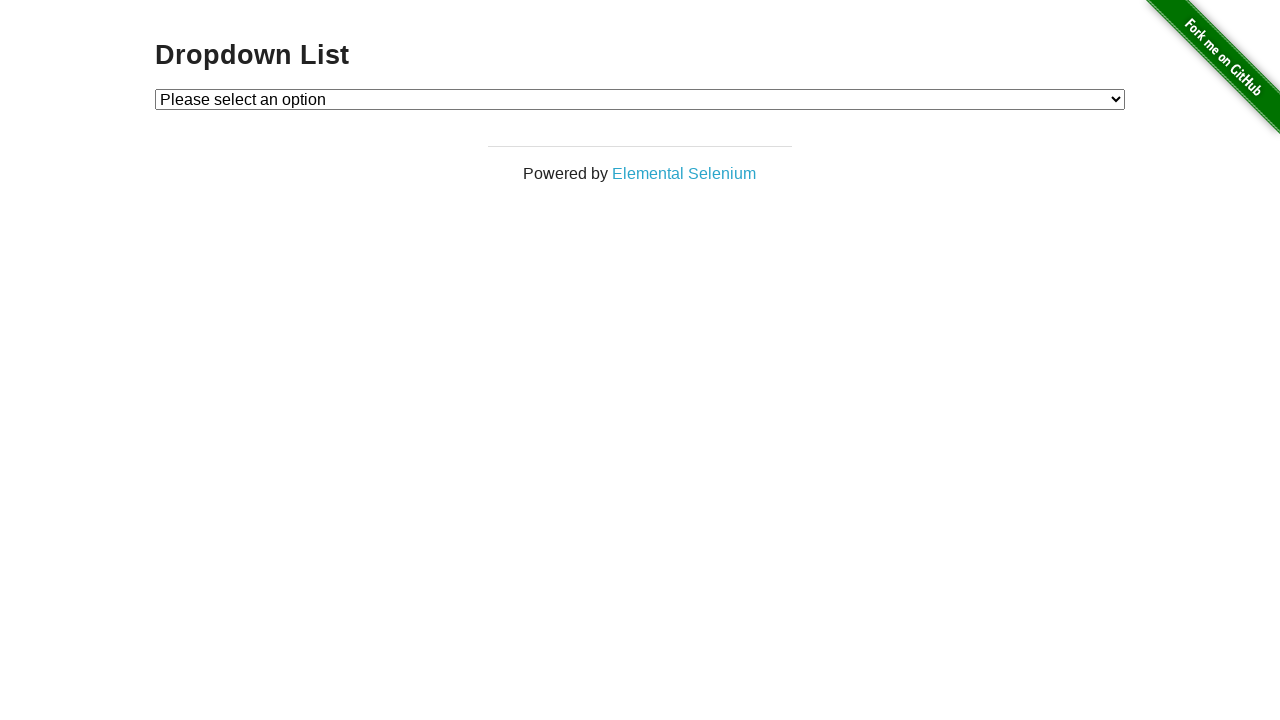

Selected Option 1 from dropdown on #dropdown
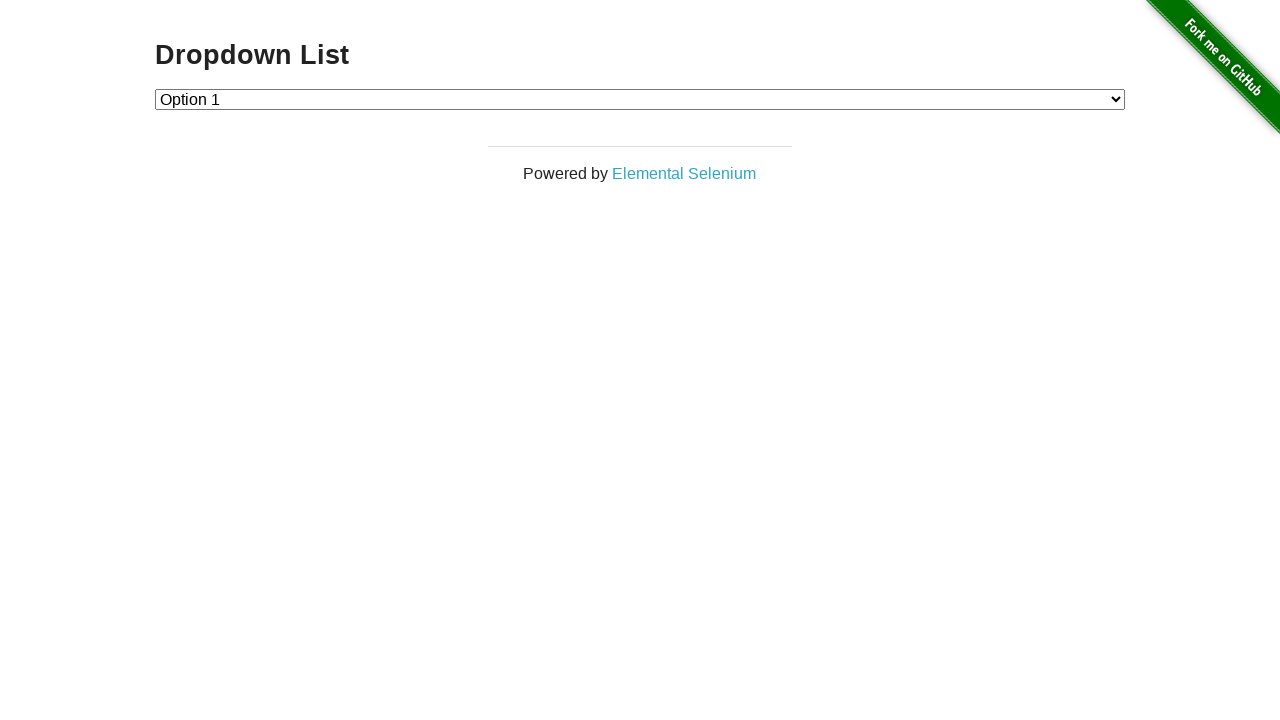

Verified Option 1 is now selected
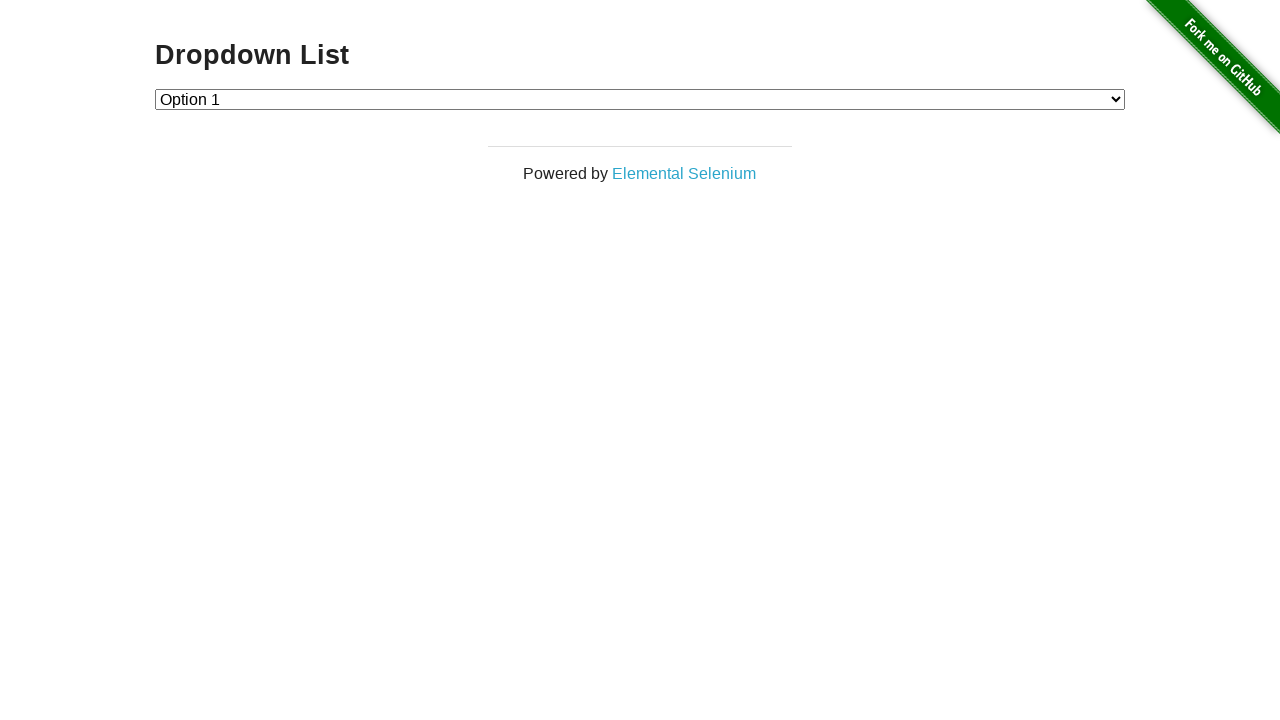

Selected Option 2 from dropdown on #dropdown
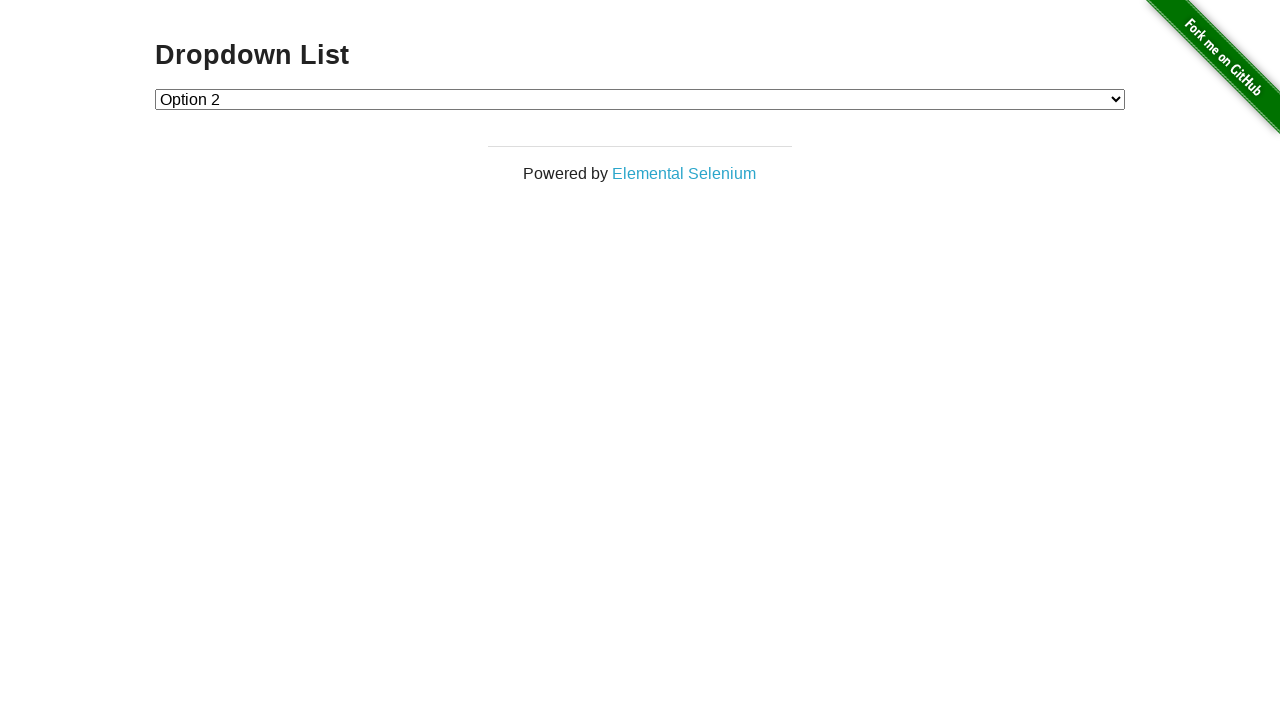

Verified Option 2 is now selected
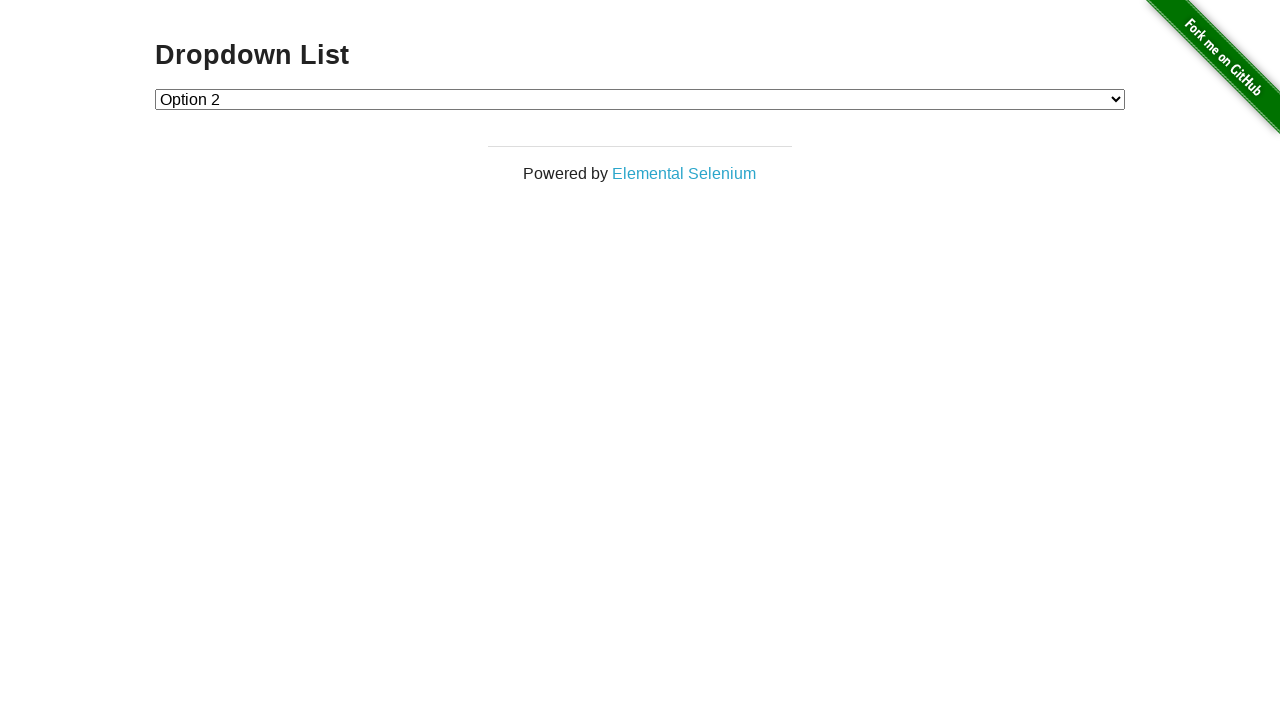

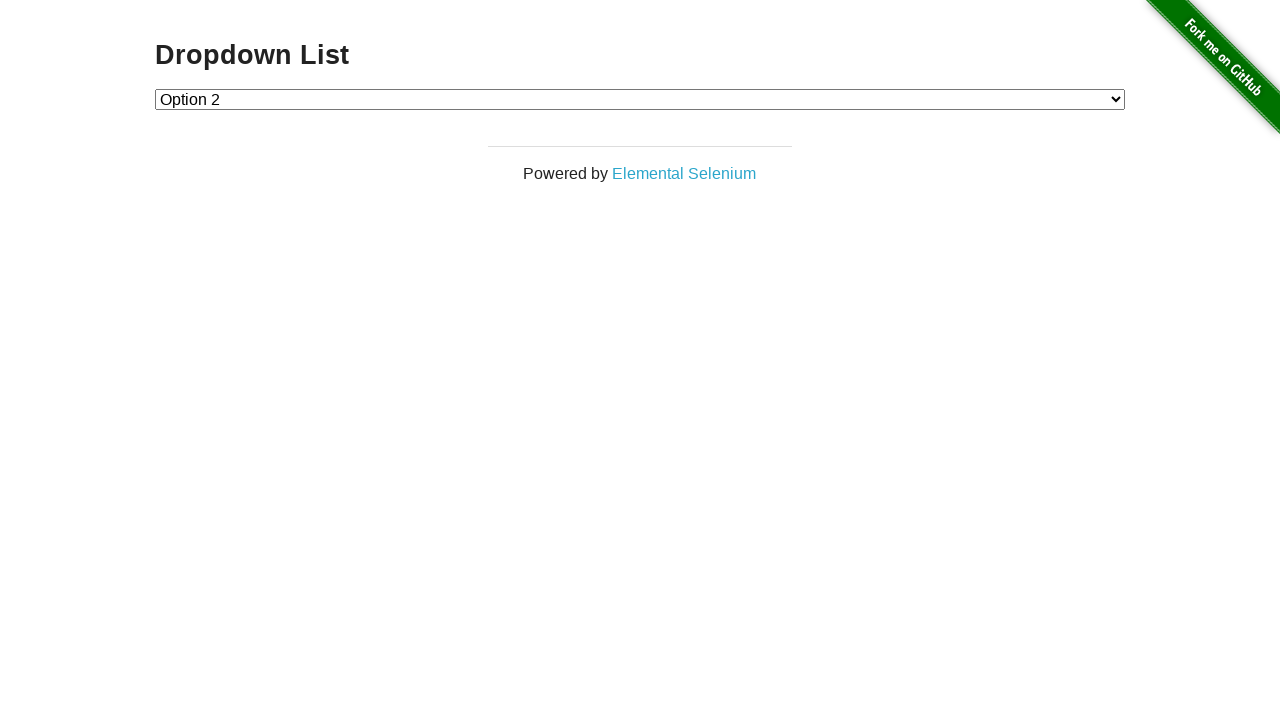